Tests browser navigation functionality by clicking a link, navigating back, refreshing the page, and navigating forward

Starting URL: https://echoecho.com/

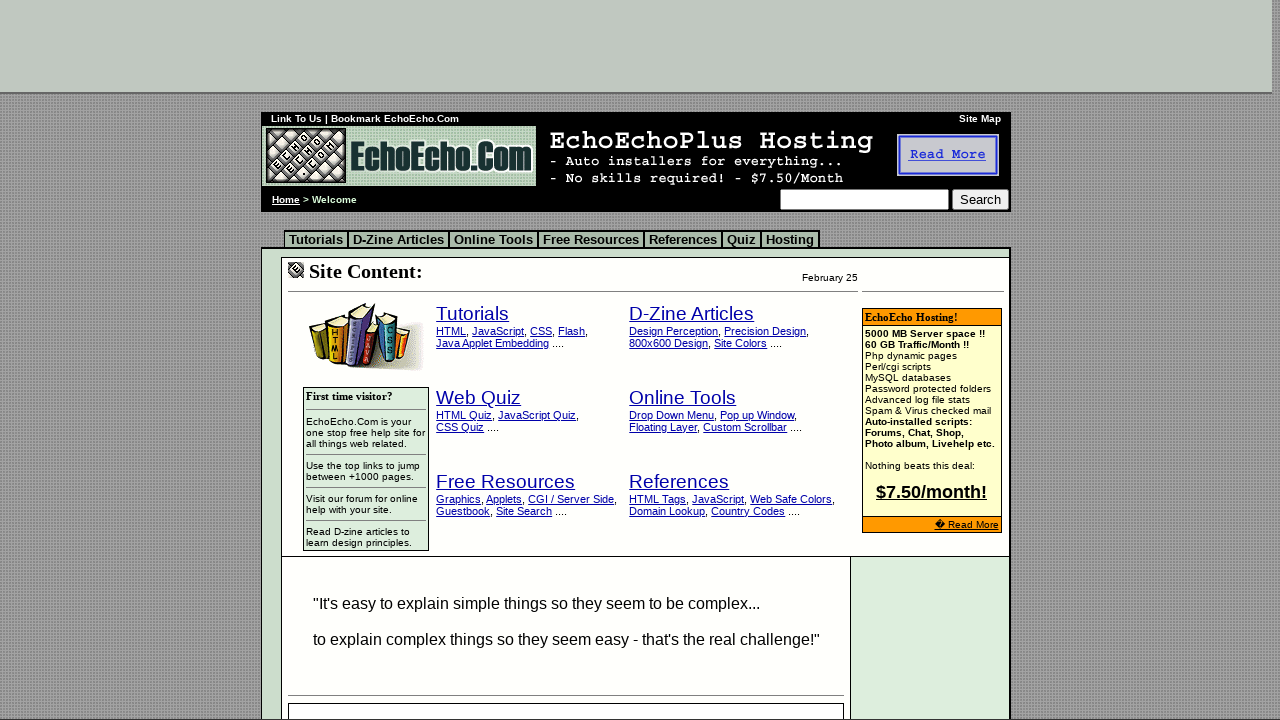

Clicked on the school link at (316, 240) on a[target='_top'][href='school.htm']
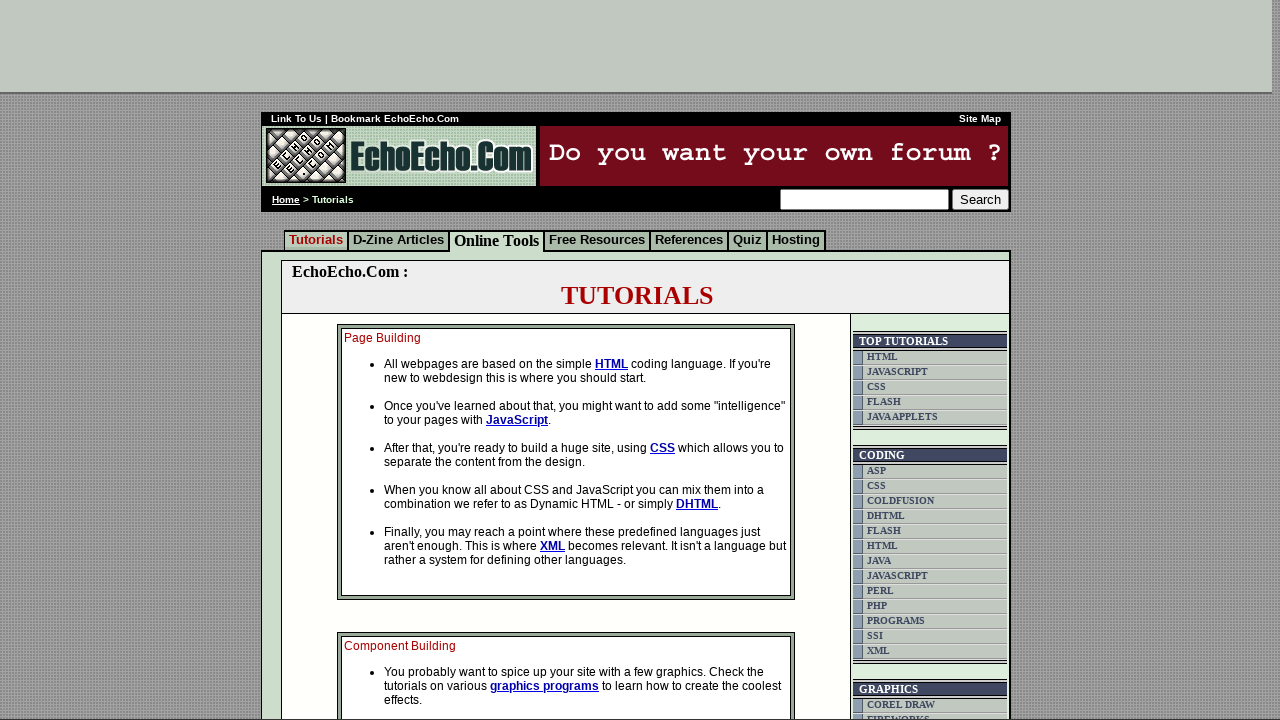

Navigated back to previous page
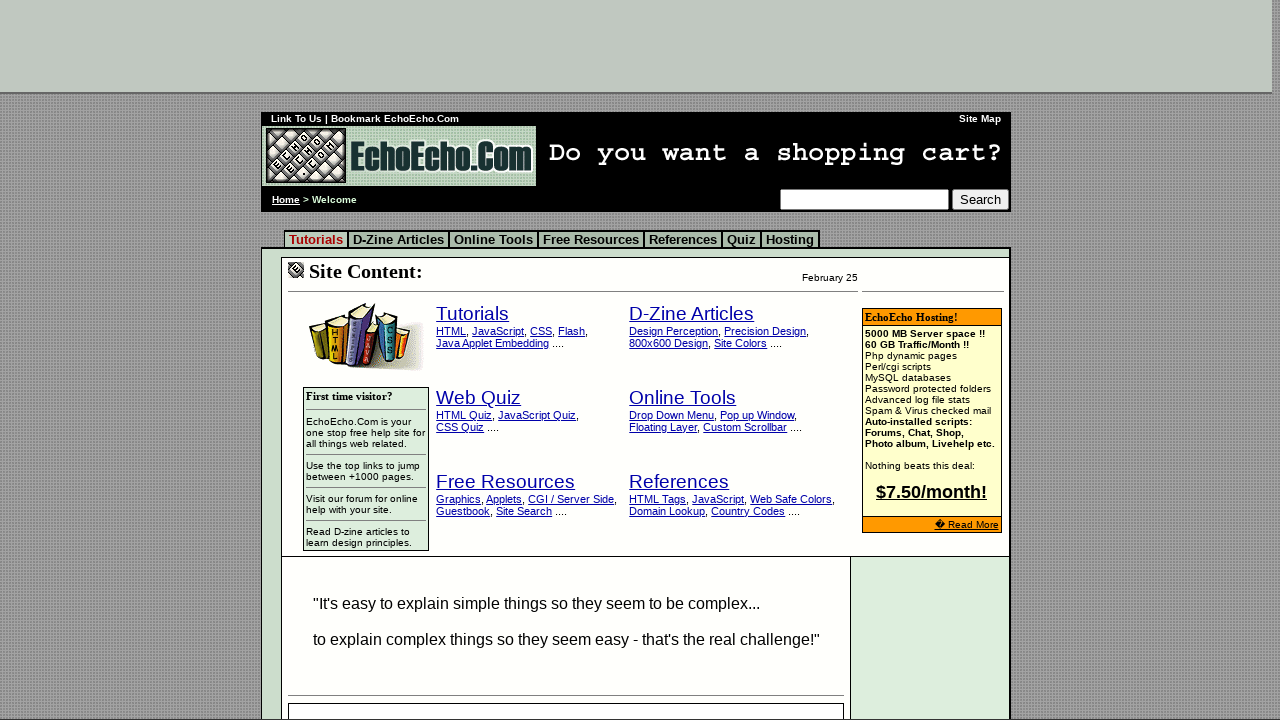

Refreshed the current page
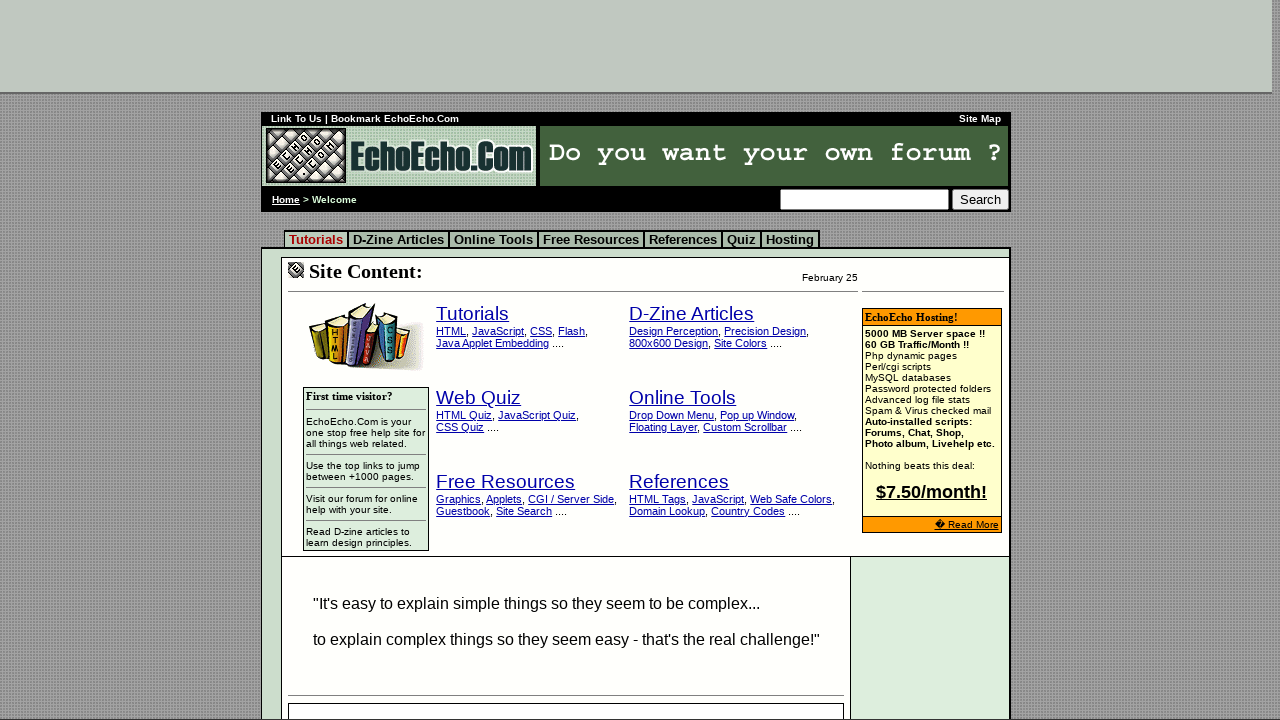

Navigated forward to the school page again
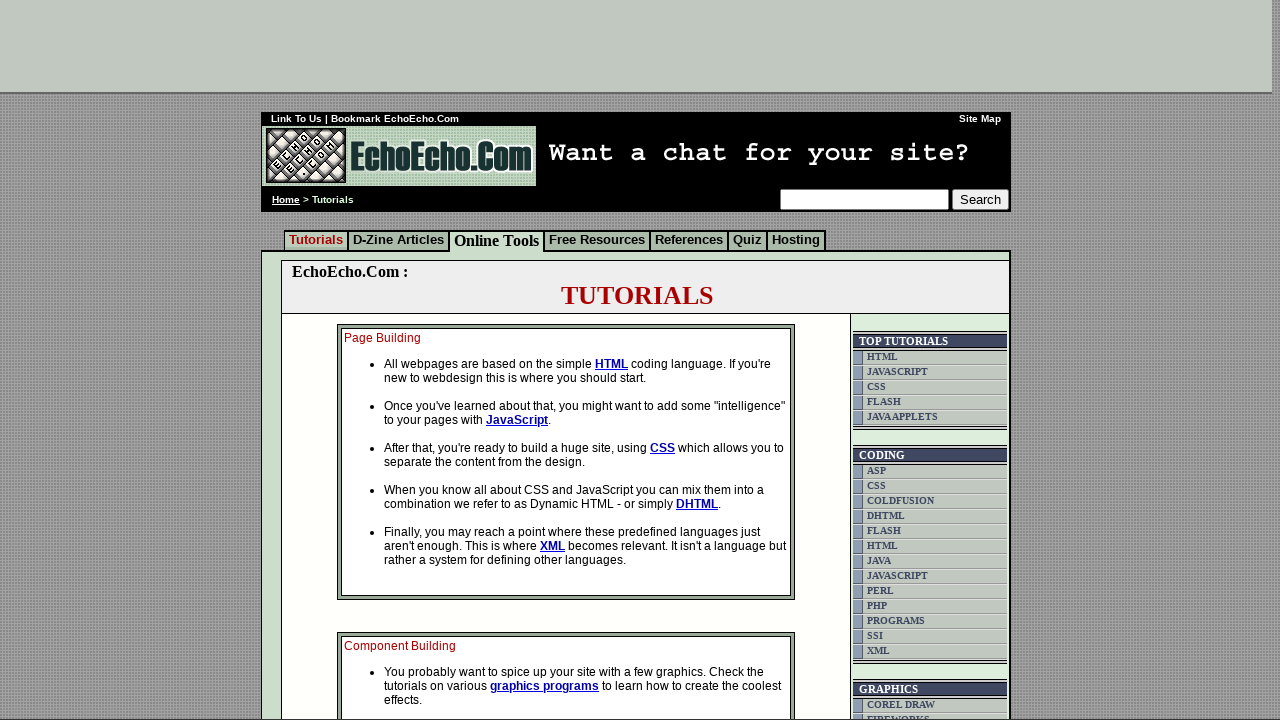

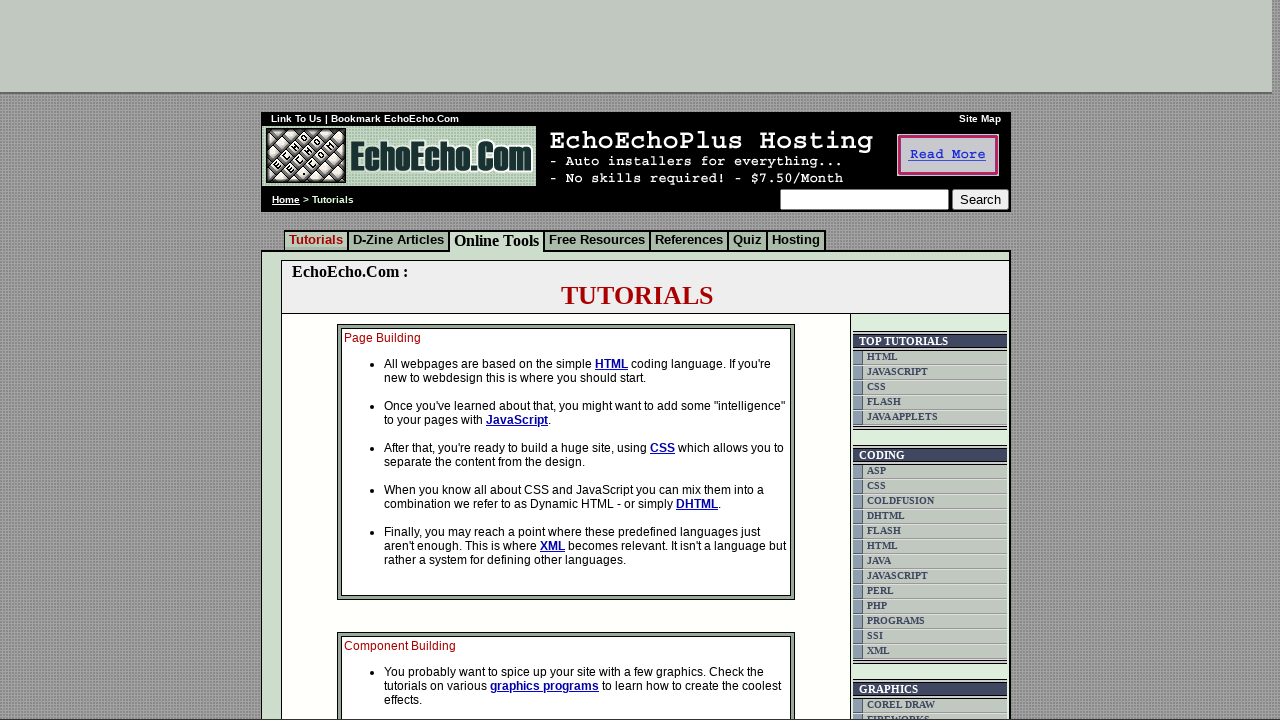